Tests browser navigation functionality by going back and forward through page history

Starting URL: http://compendiumdev.co.uk/selenium/basic_web_page.html

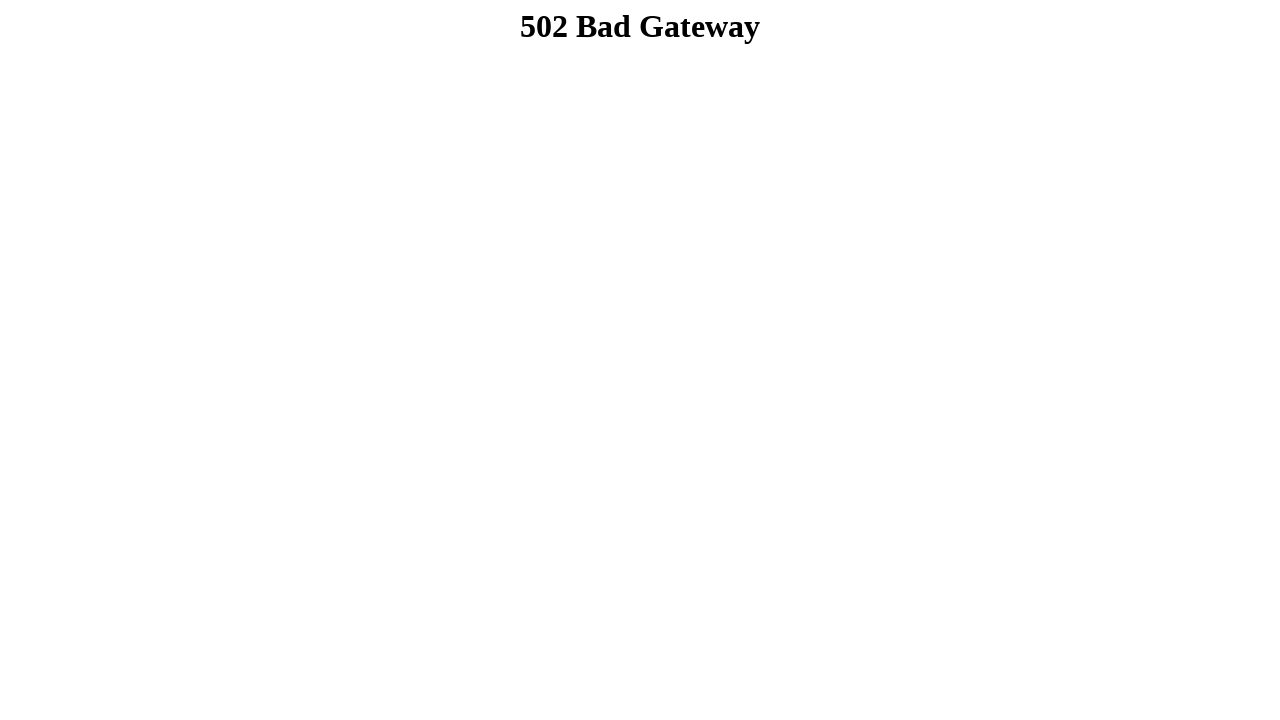

Navigated back to previous page (basic_html_form.html)
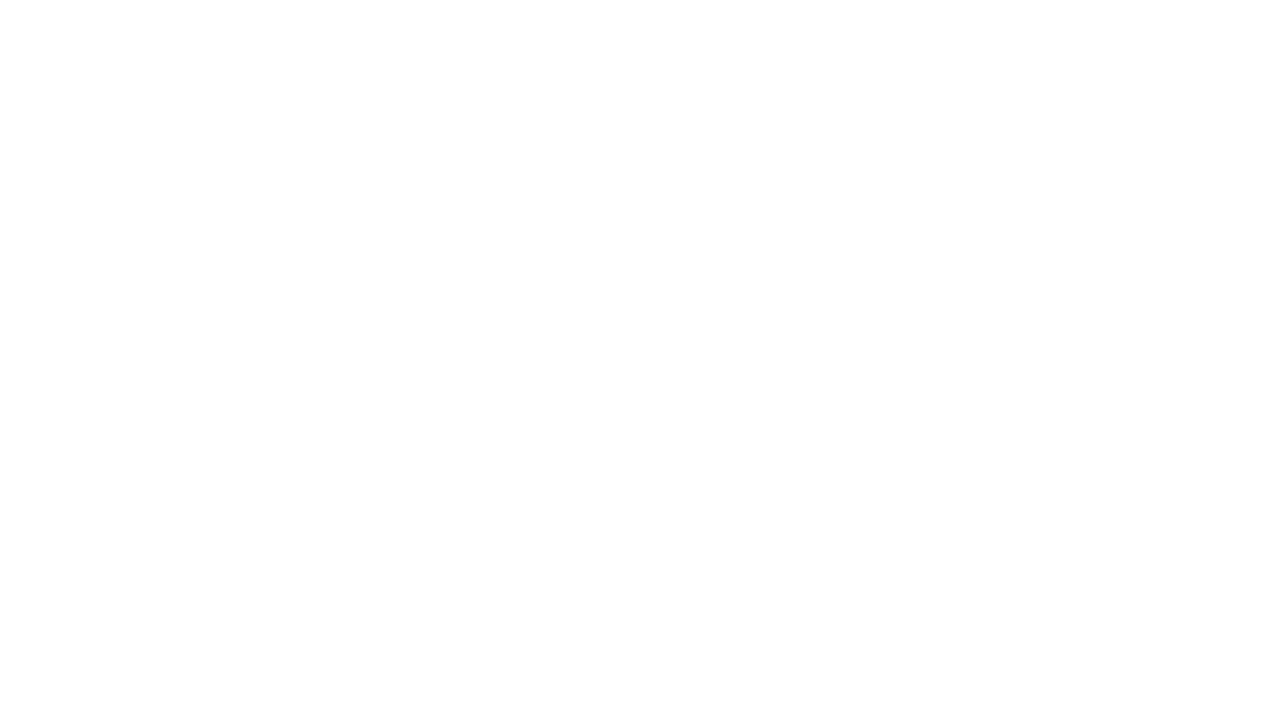

Waited for page to load (domcontentloaded)
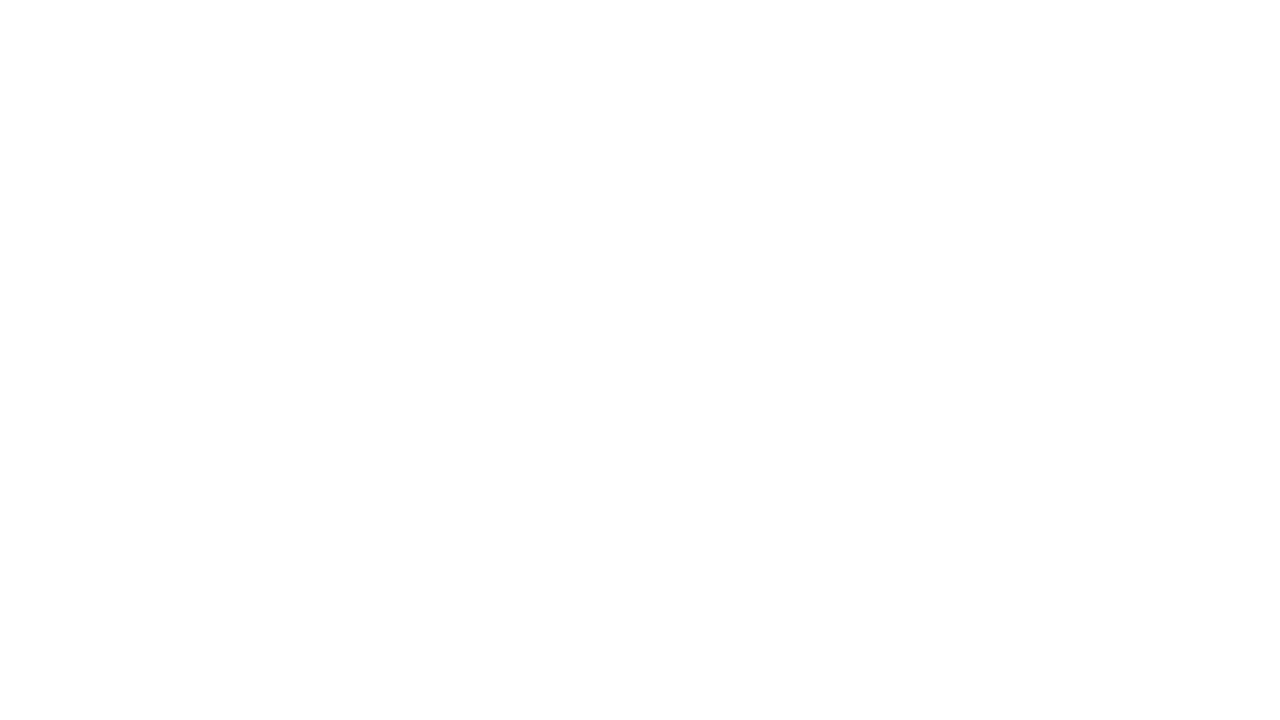

Navigated back again to search.php
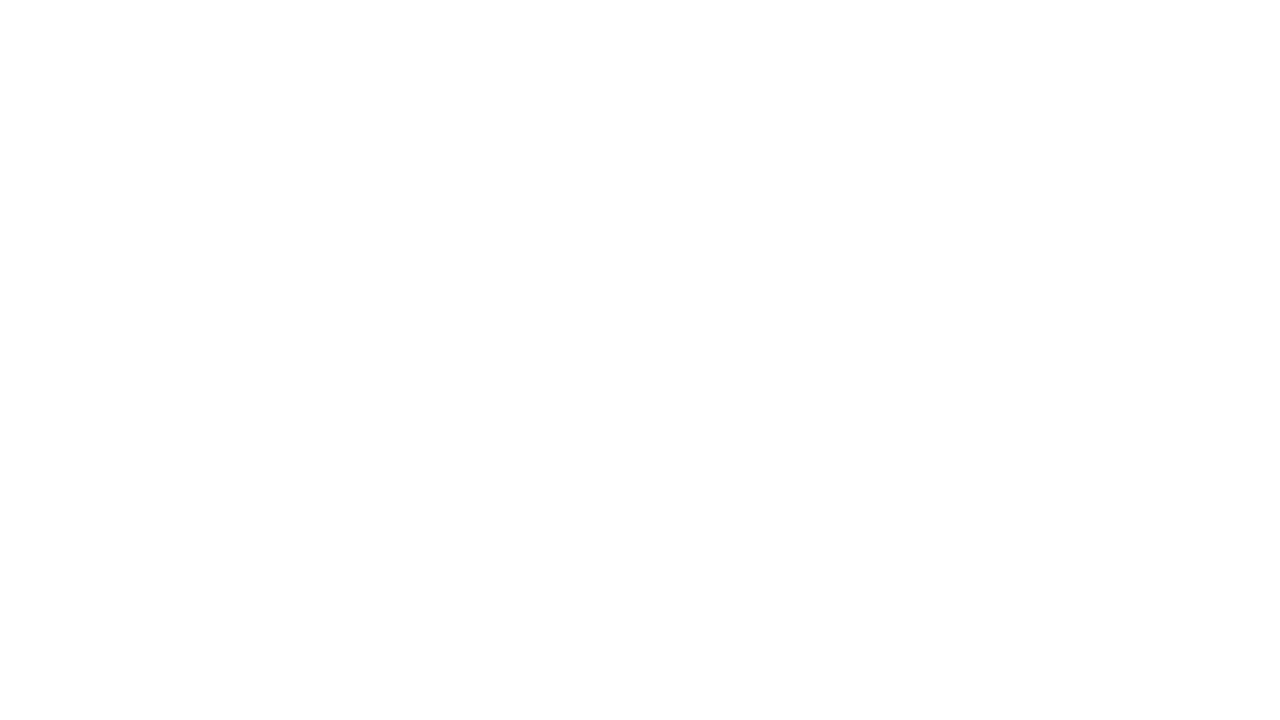

Waited for search.php page to load (domcontentloaded)
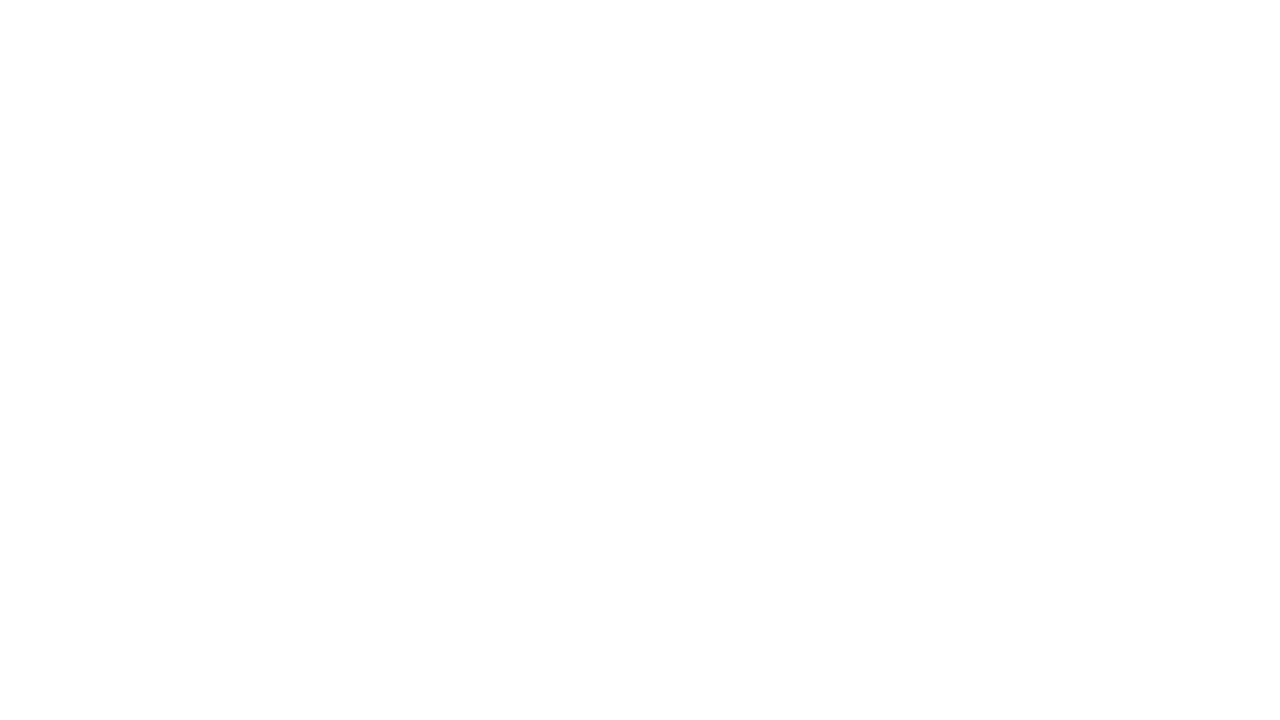

Navigated forward to basic_html_form.html
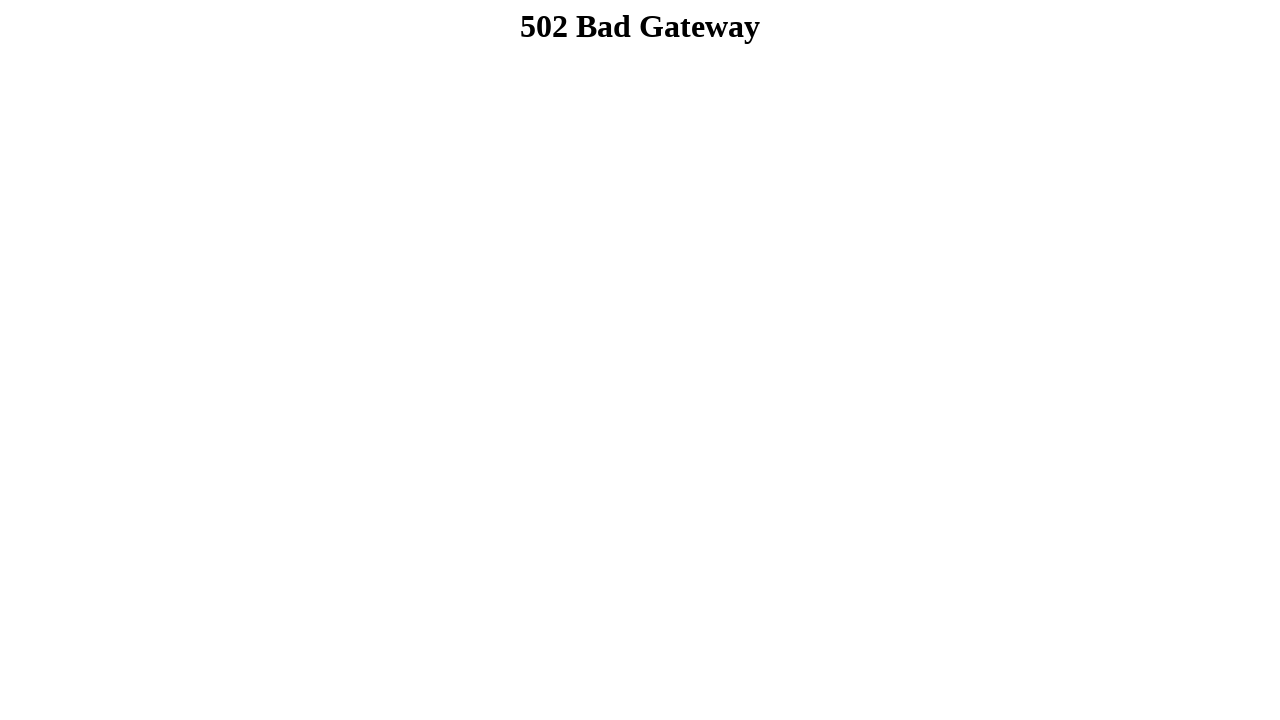

Waited for page to load (domcontentloaded)
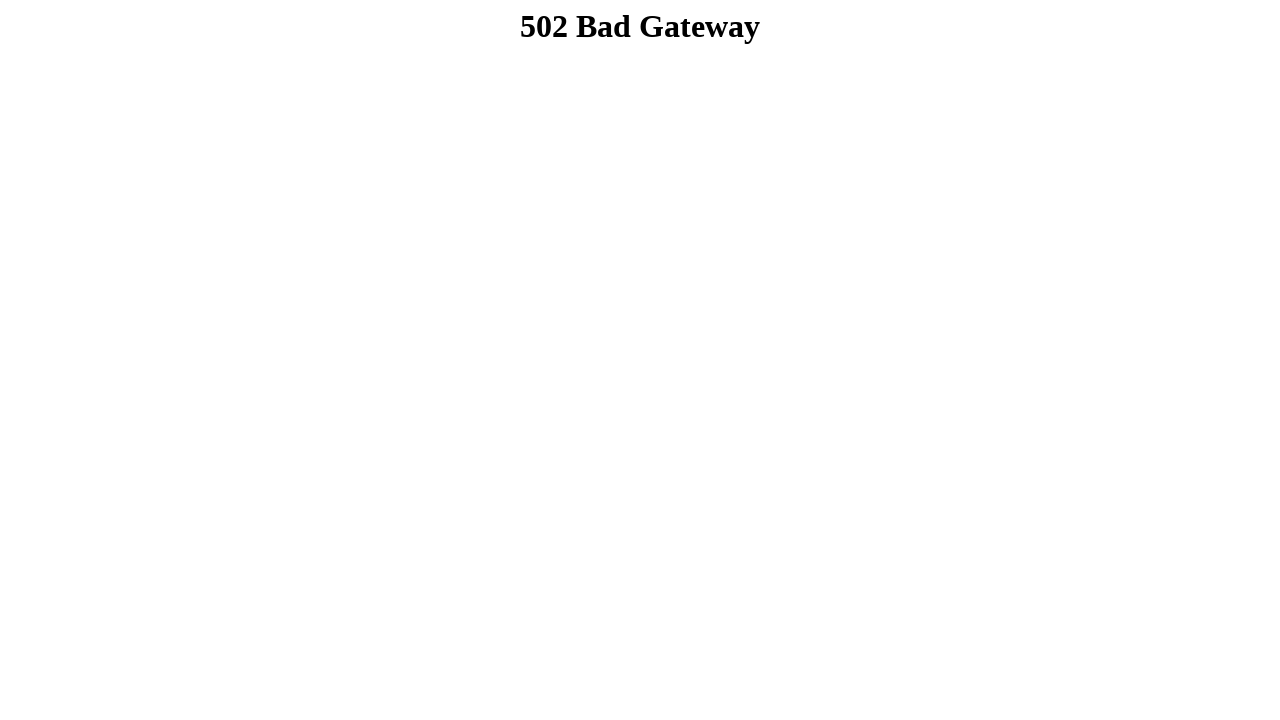

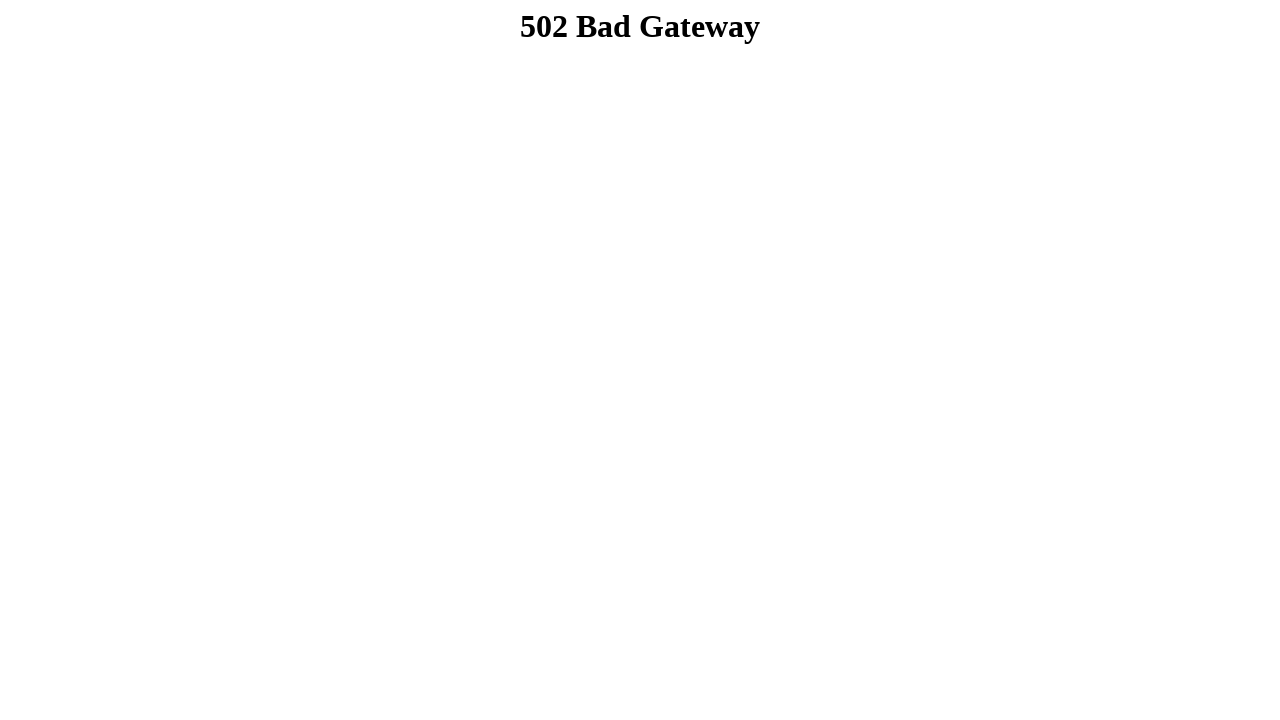